Tests that entering an empty string removes the todo item

Starting URL: https://demo.playwright.dev/todomvc

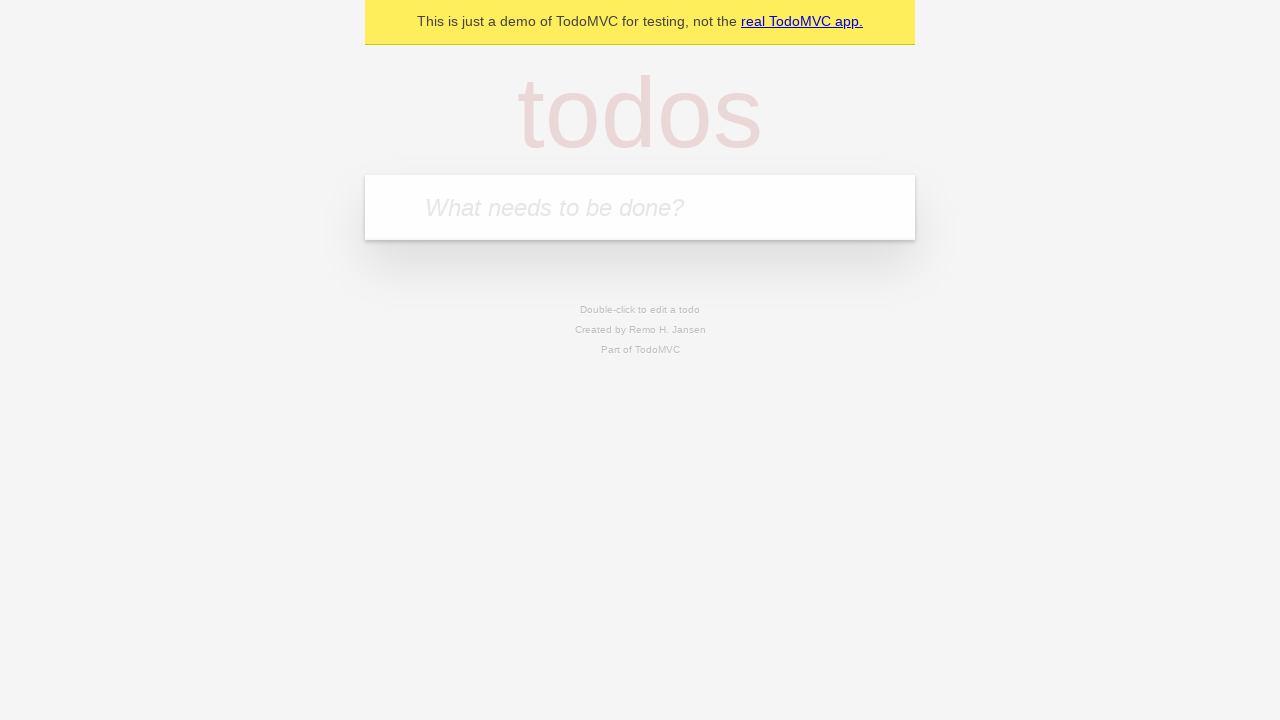

Filled todo input with 'buy some cheese' on internal:attr=[placeholder="What needs to be done?"i]
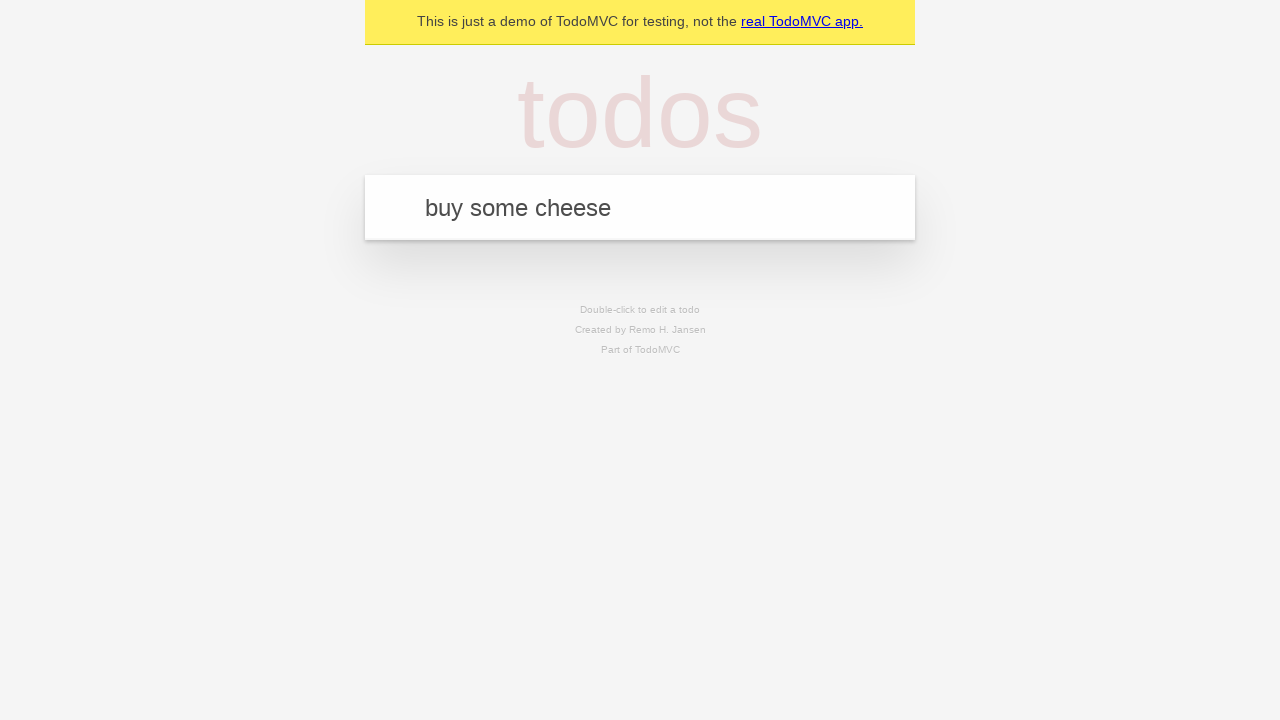

Pressed Enter to add first todo item on internal:attr=[placeholder="What needs to be done?"i]
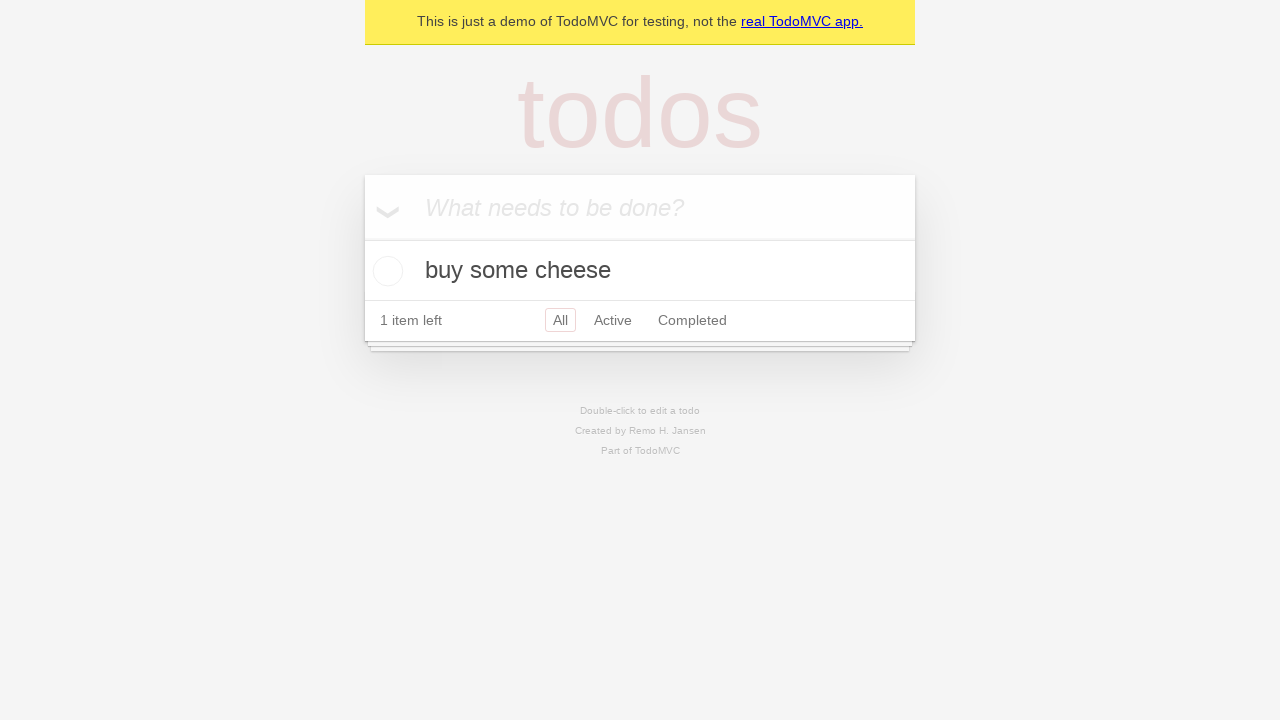

Filled todo input with 'feed the cat' on internal:attr=[placeholder="What needs to be done?"i]
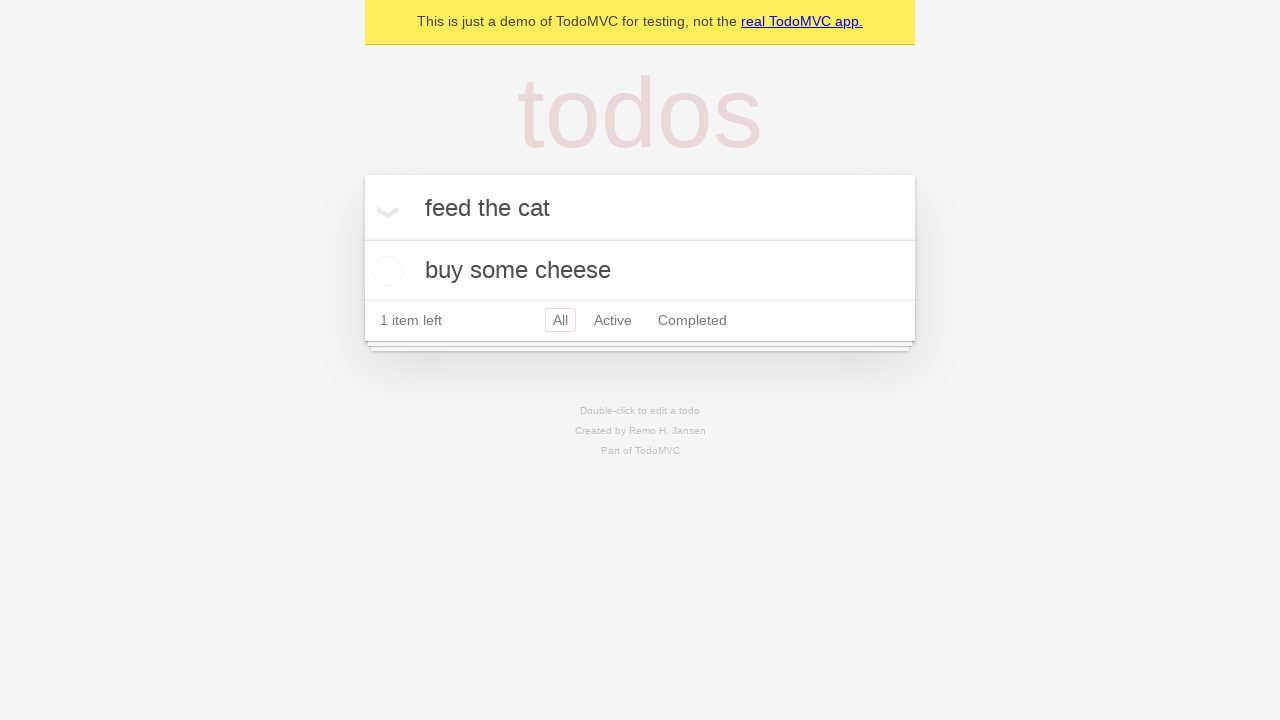

Pressed Enter to add second todo item on internal:attr=[placeholder="What needs to be done?"i]
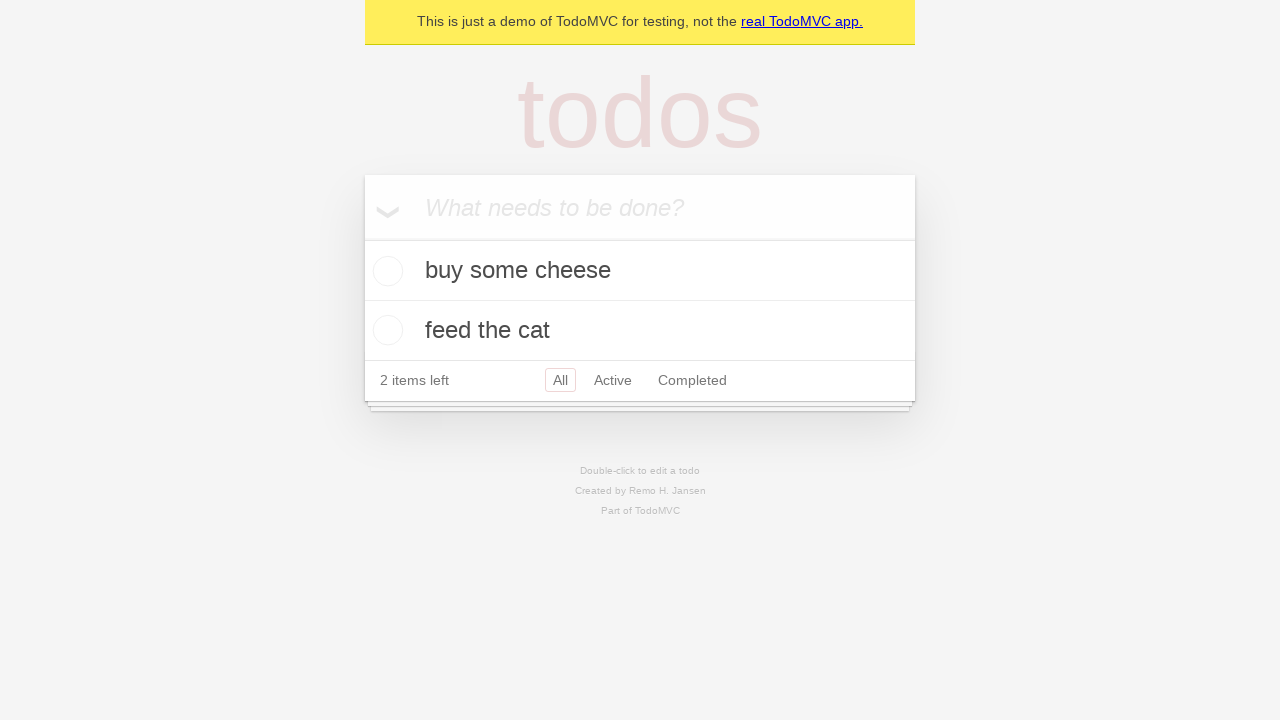

Filled todo input with 'book a doctors appointment' on internal:attr=[placeholder="What needs to be done?"i]
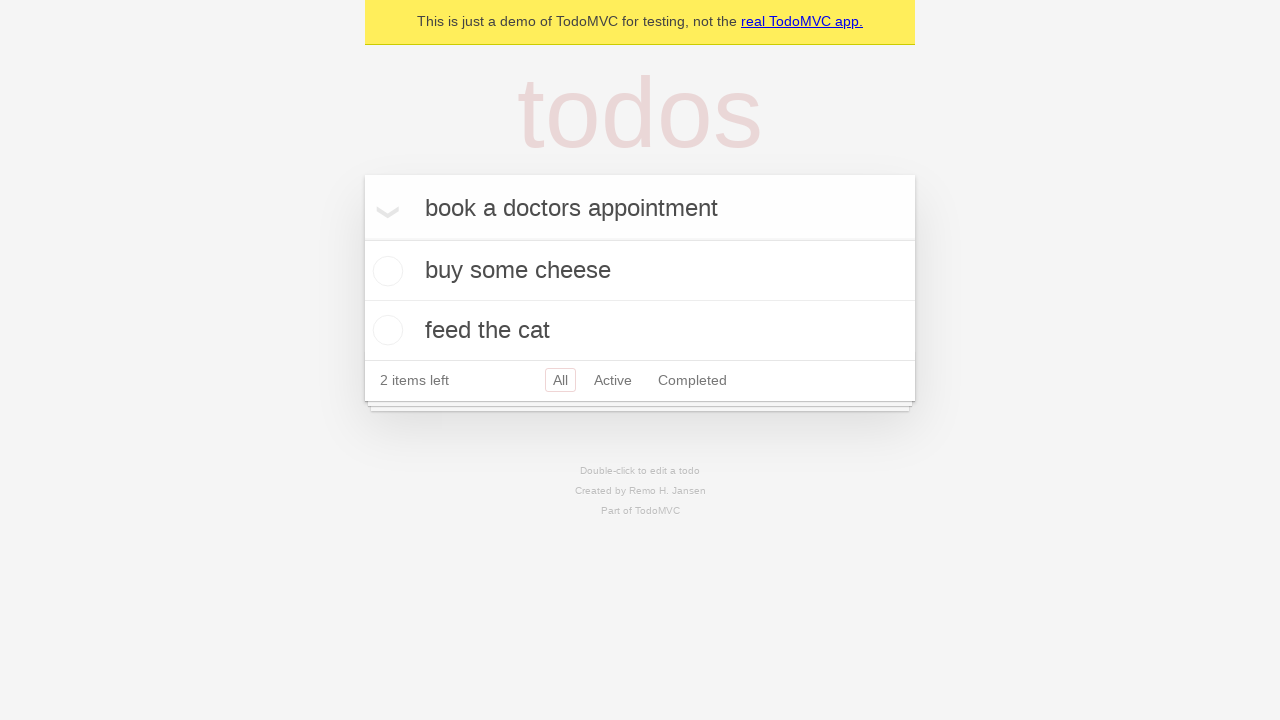

Pressed Enter to add third todo item on internal:attr=[placeholder="What needs to be done?"i]
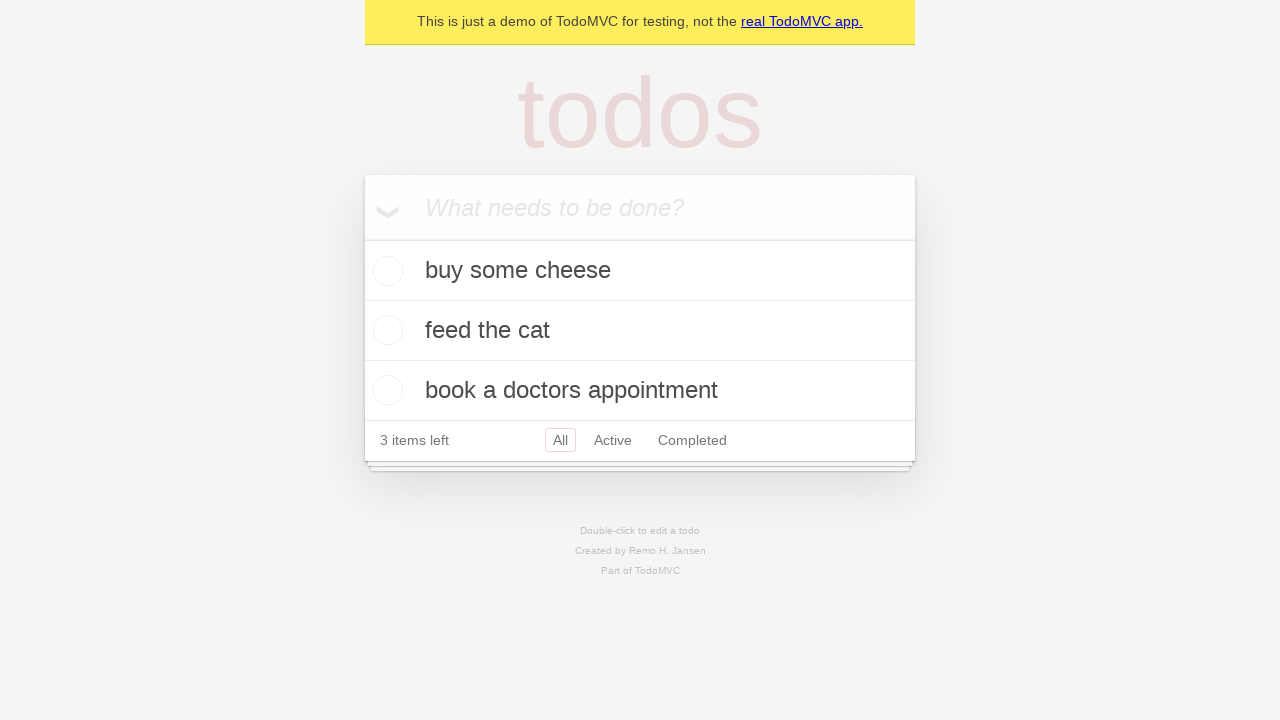

Double-clicked second todo item to enter edit mode at (640, 331) on internal:testid=[data-testid="todo-item"s] >> nth=1
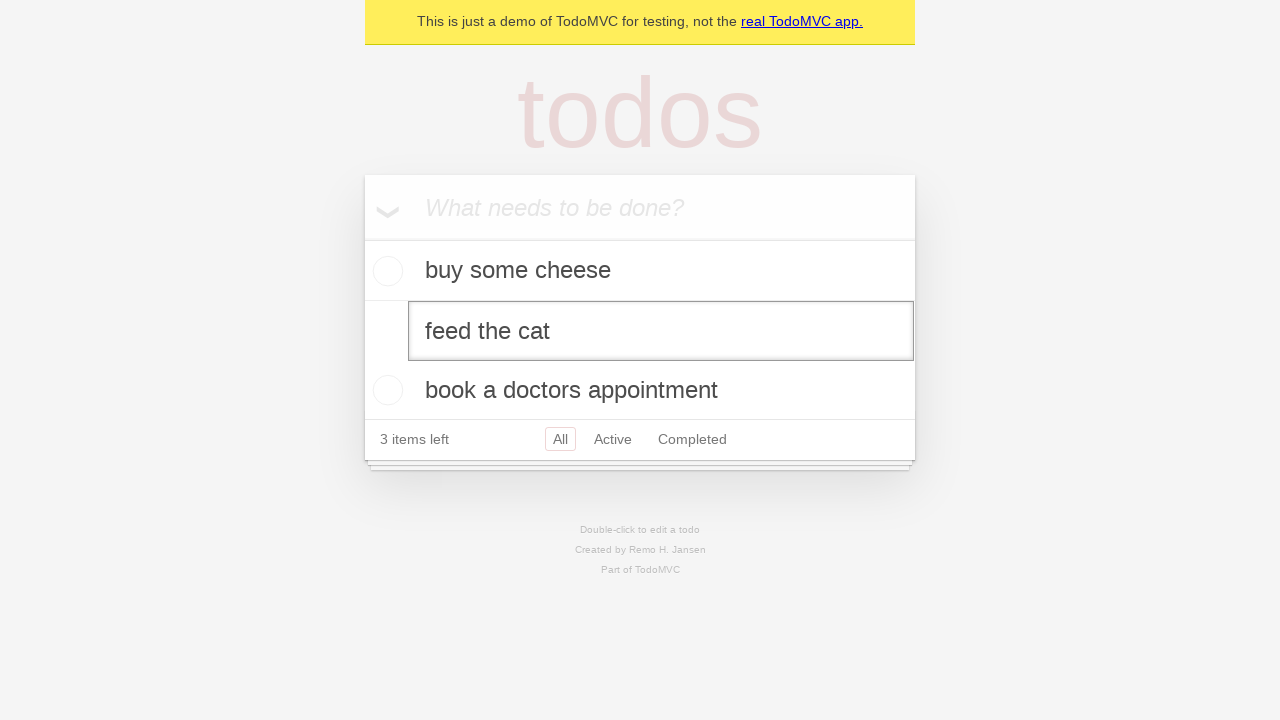

Cleared text in edit field to empty string on internal:testid=[data-testid="todo-item"s] >> nth=1 >> internal:role=textbox[nam
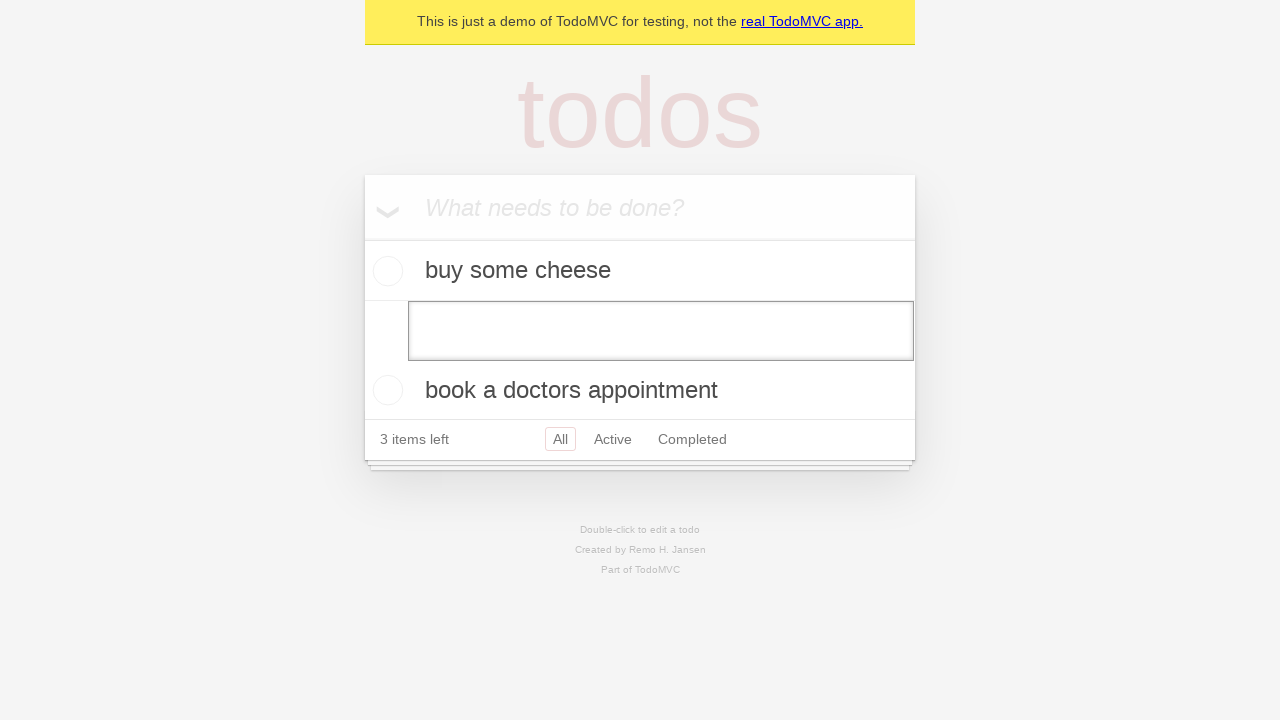

Pressed Enter to confirm empty text and remove todo item on internal:testid=[data-testid="todo-item"s] >> nth=1 >> internal:role=textbox[nam
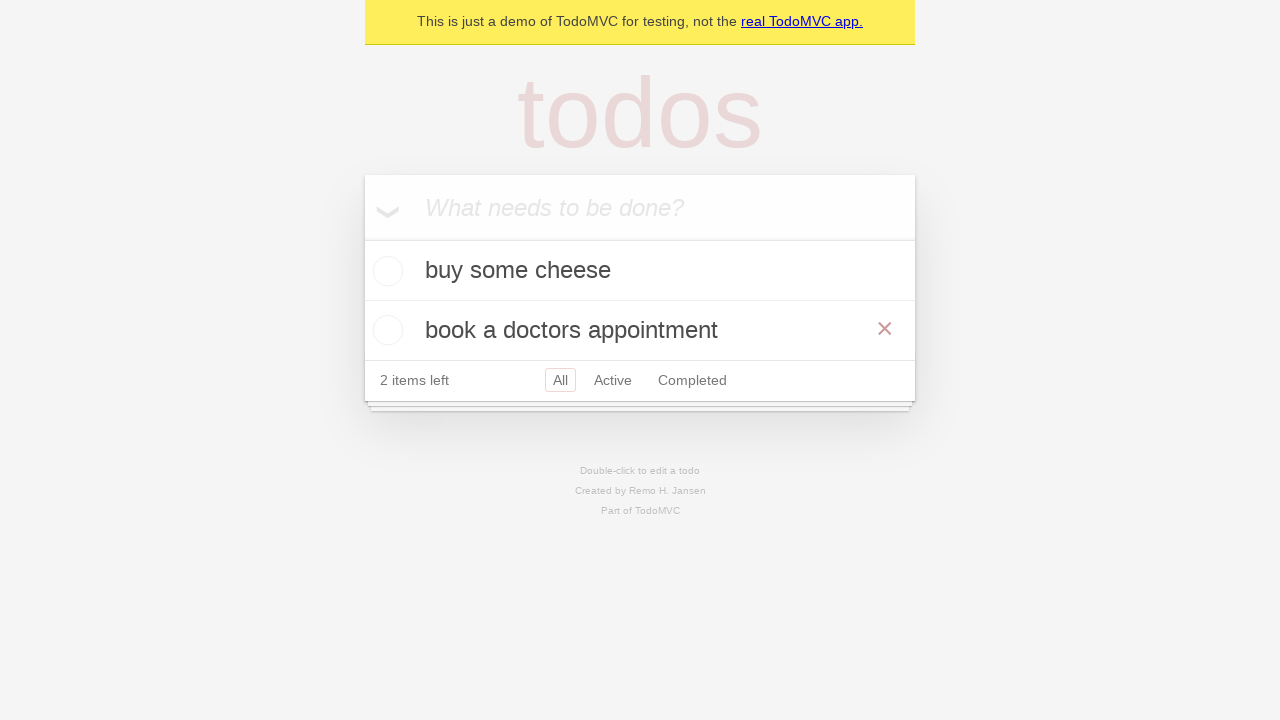

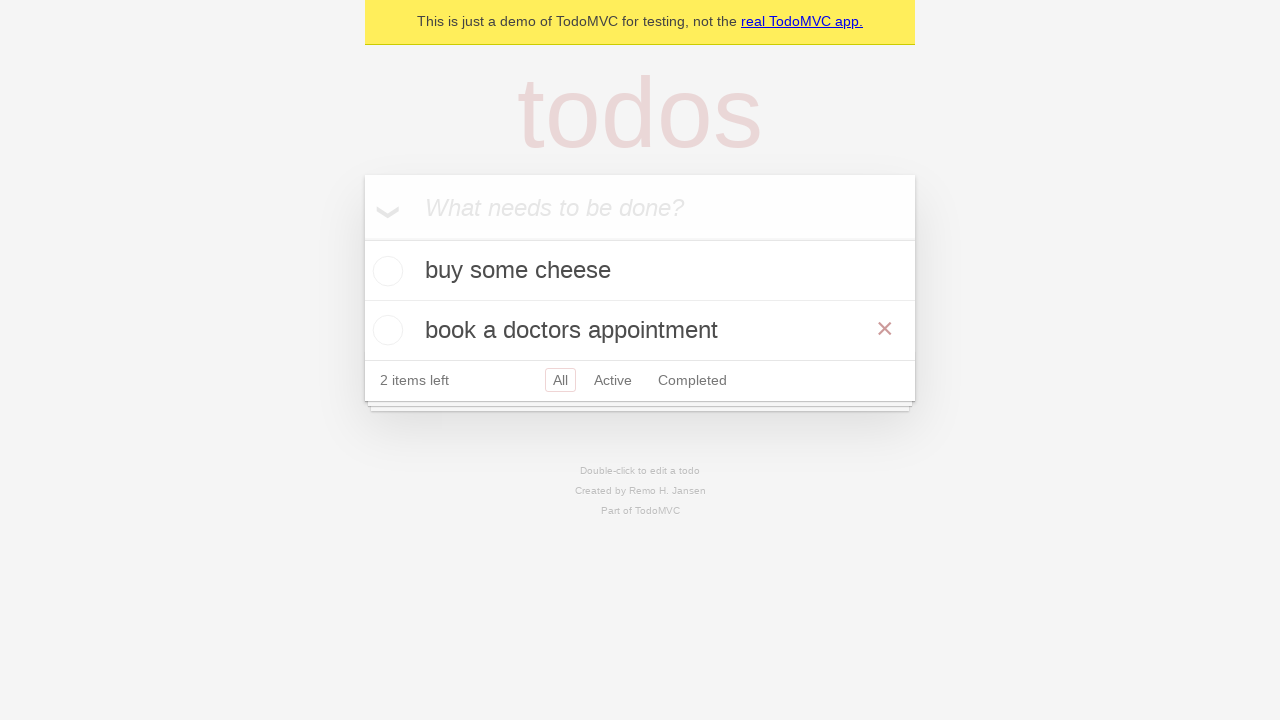